Navigates to Mars news page and waits for news content to load, verifying the presence of news articles

Starting URL: https://data-class-mars.s3.amazonaws.com/Mars/index.html

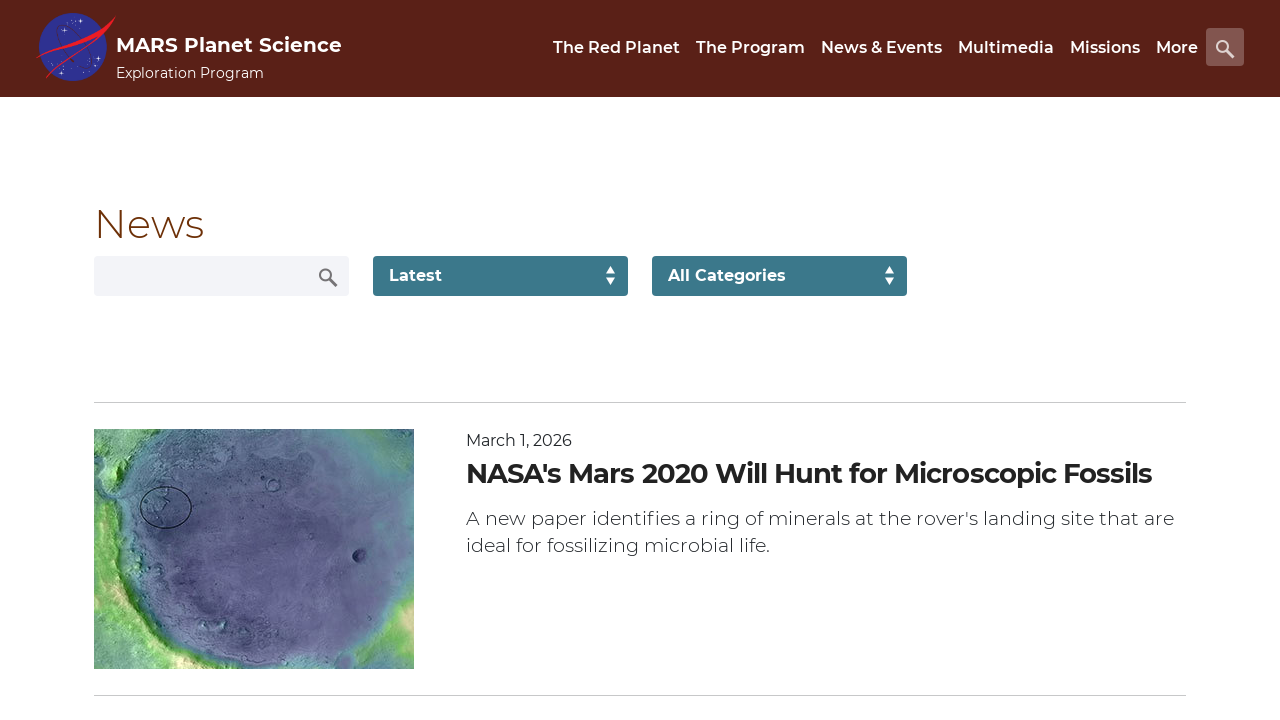

Navigated to Mars news page
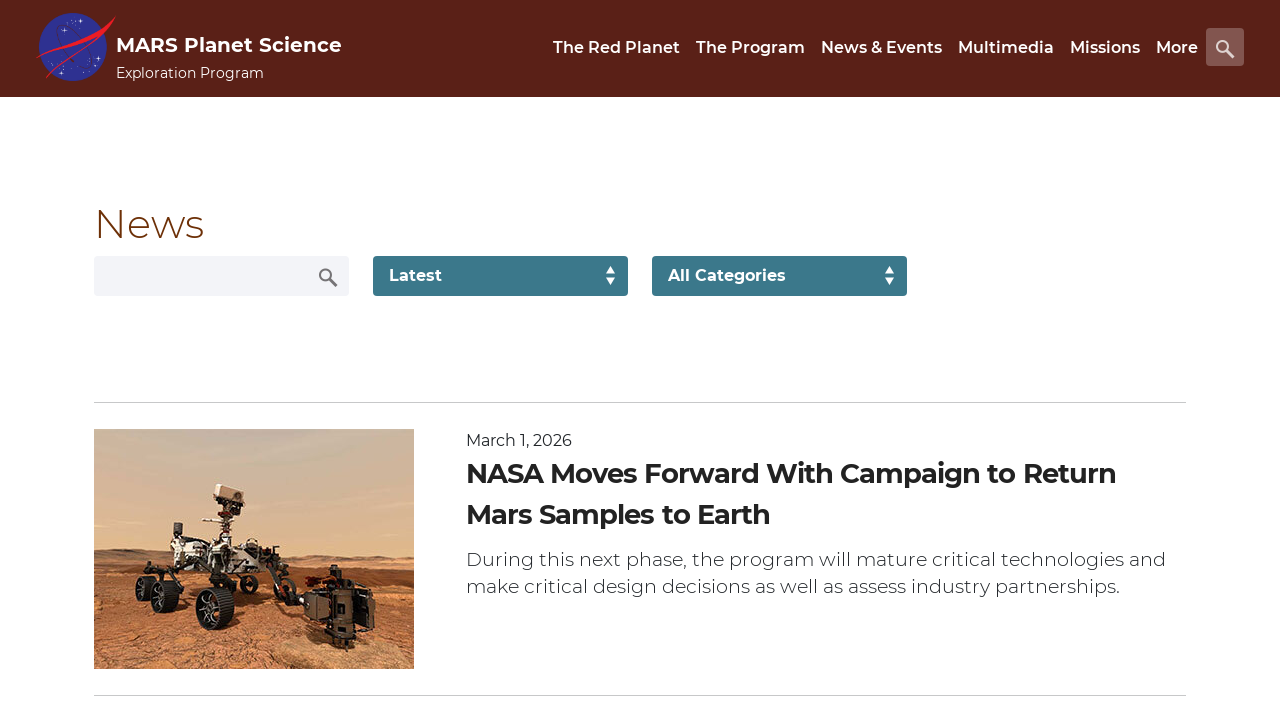

News list loaded successfully
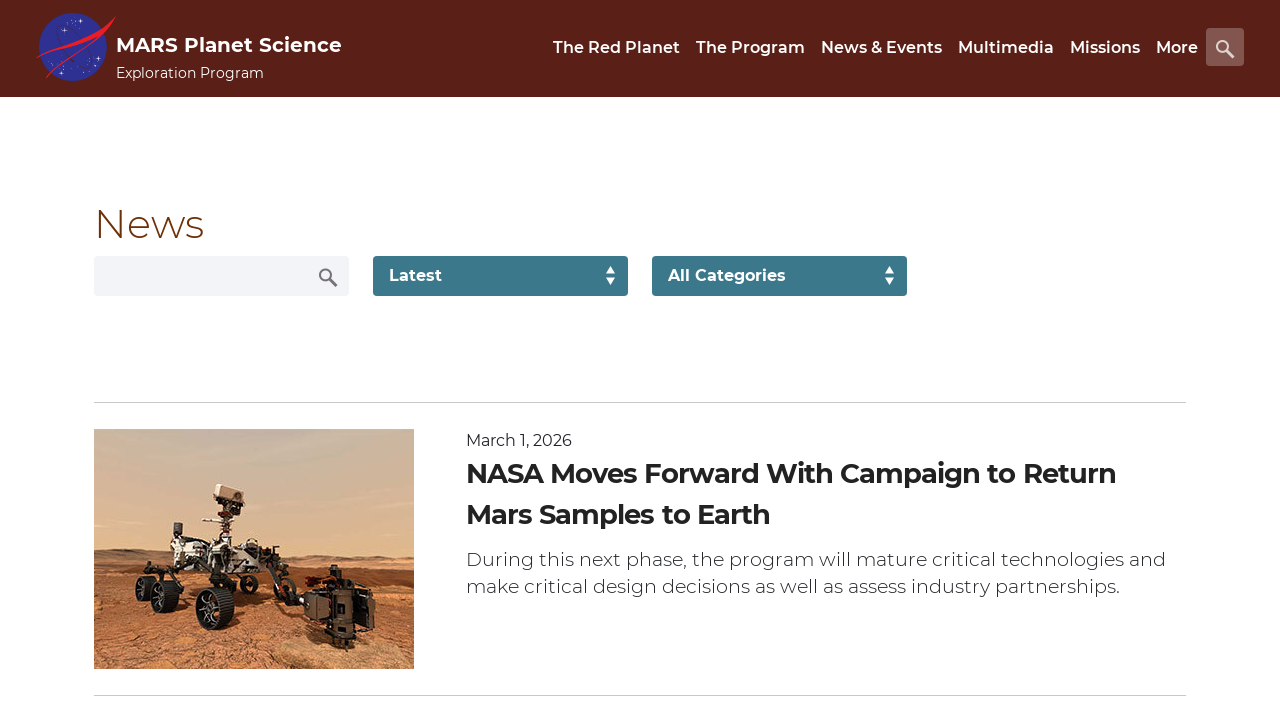

News article titles are present
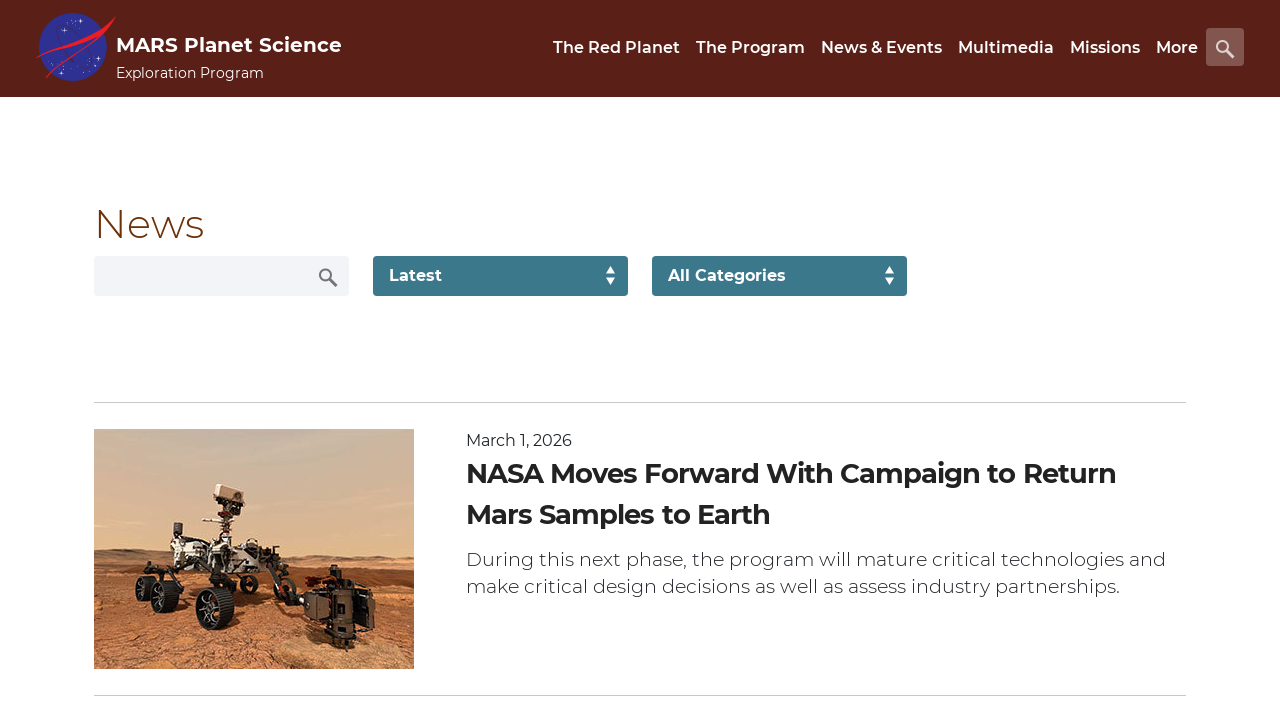

News article summaries are present
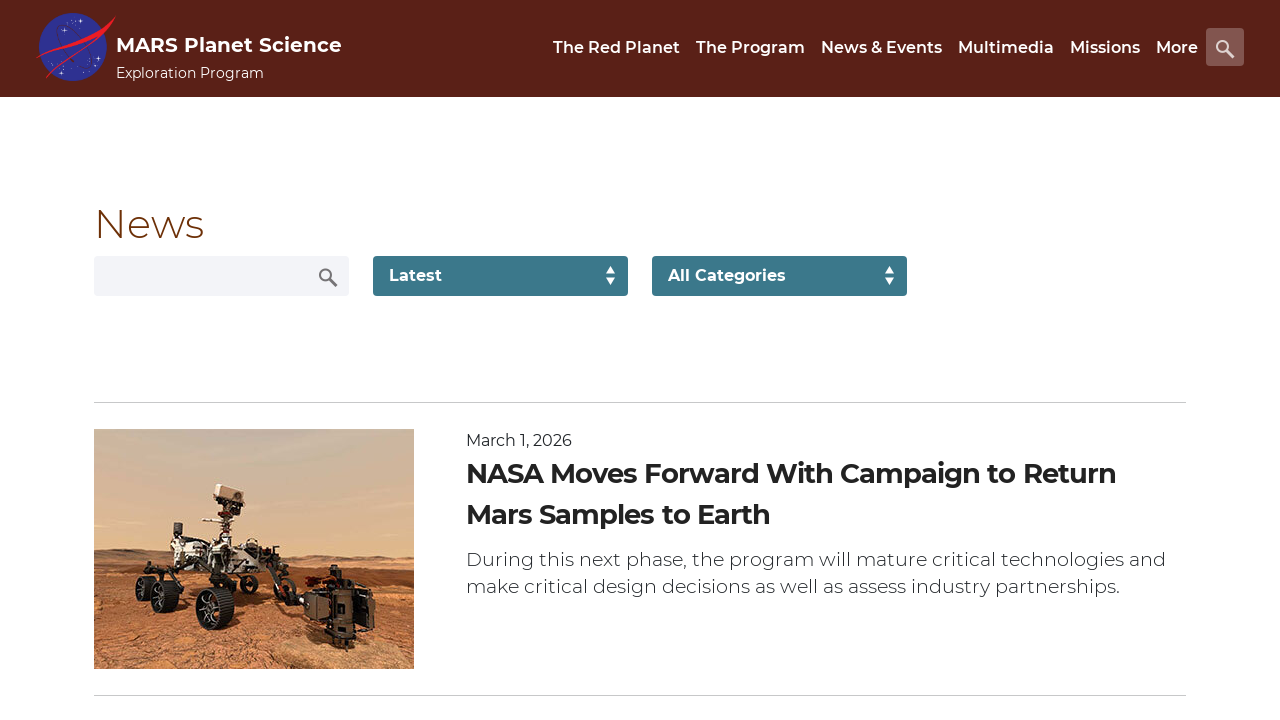

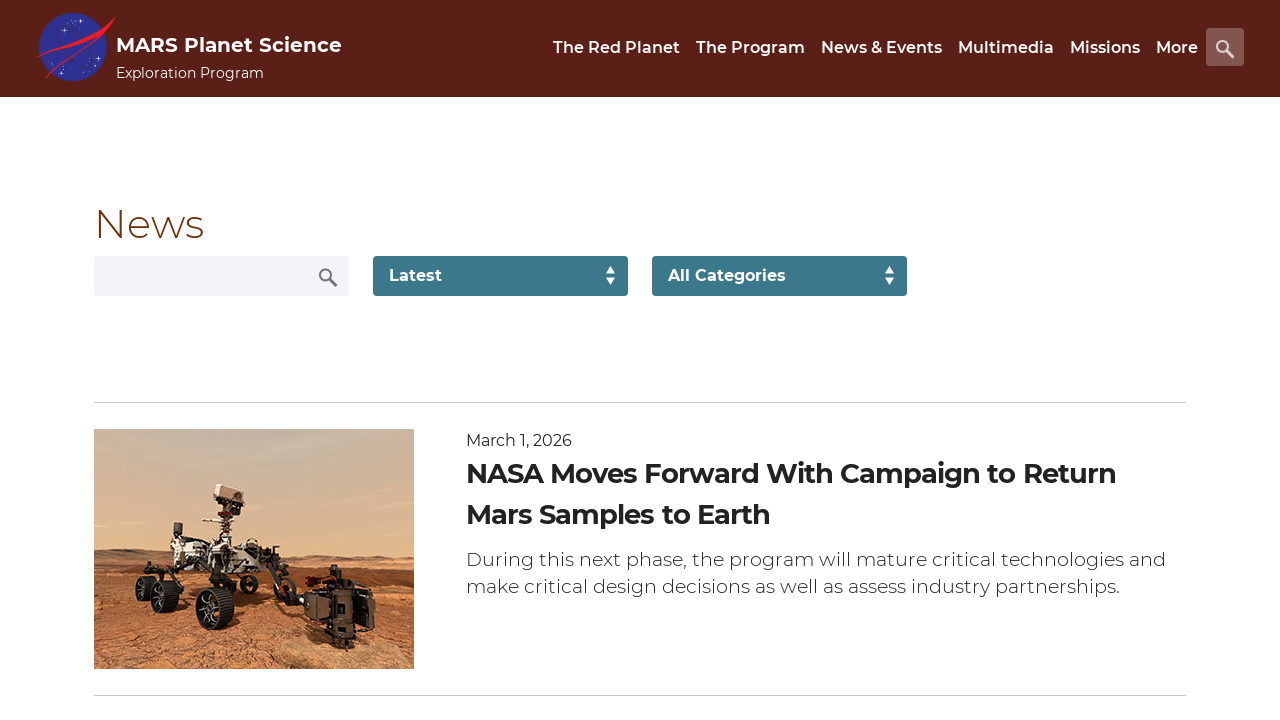